Tests accepting a JavaScript alert by clicking a button that triggers an alert and verifying the success message

Starting URL: https://testcenter.techproeducation.com/index.php?page=javascript-alerts

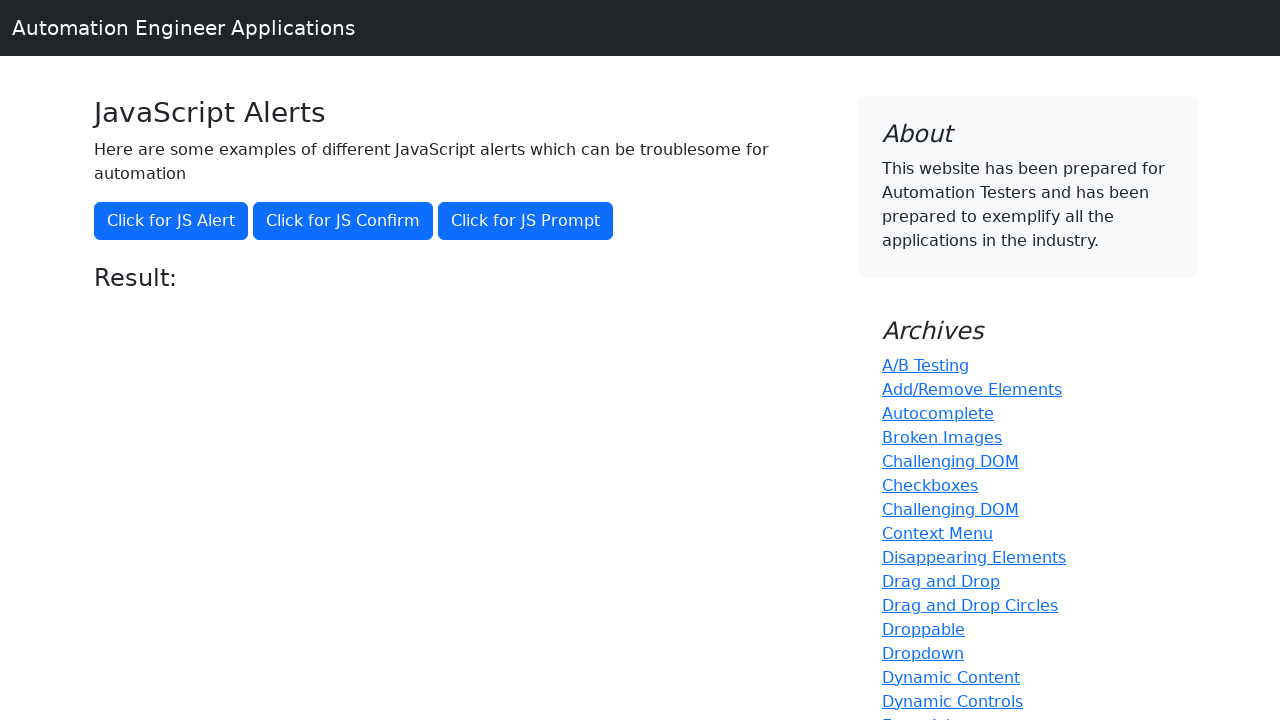

Clicked button to trigger JavaScript alert at (171, 221) on text='Click for JS Alert'
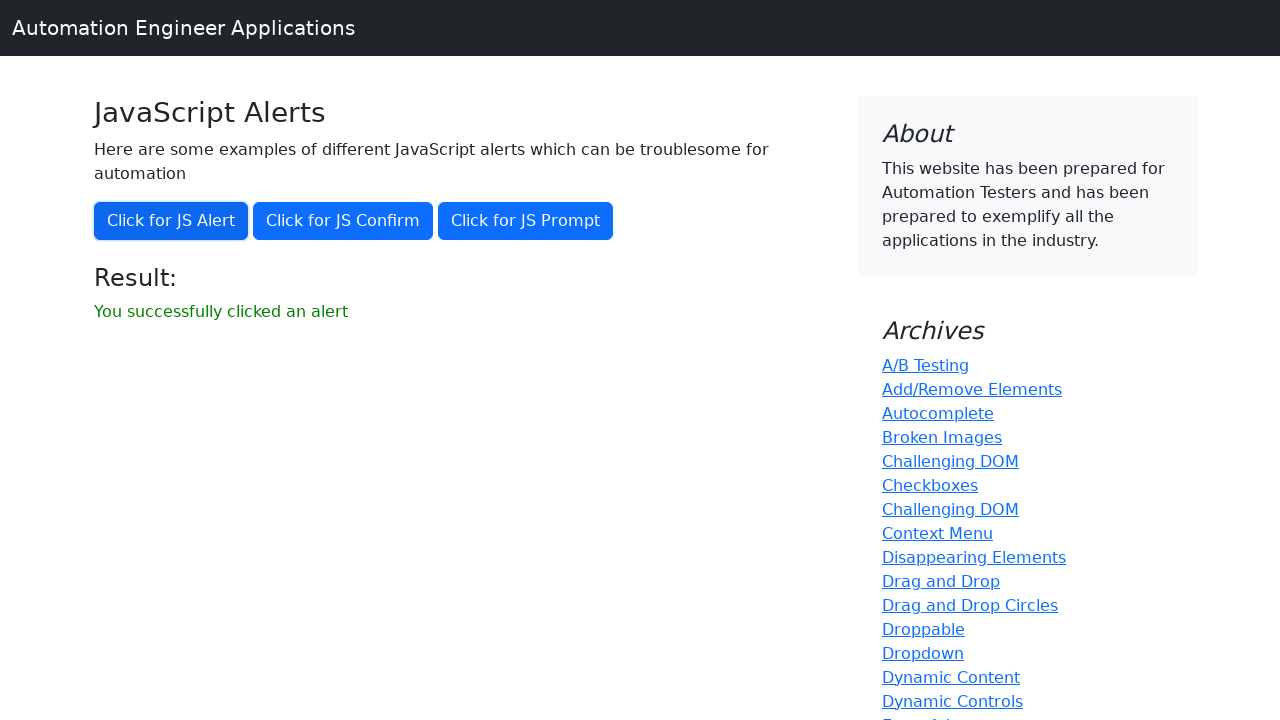

Set up dialog handler to accept the alert
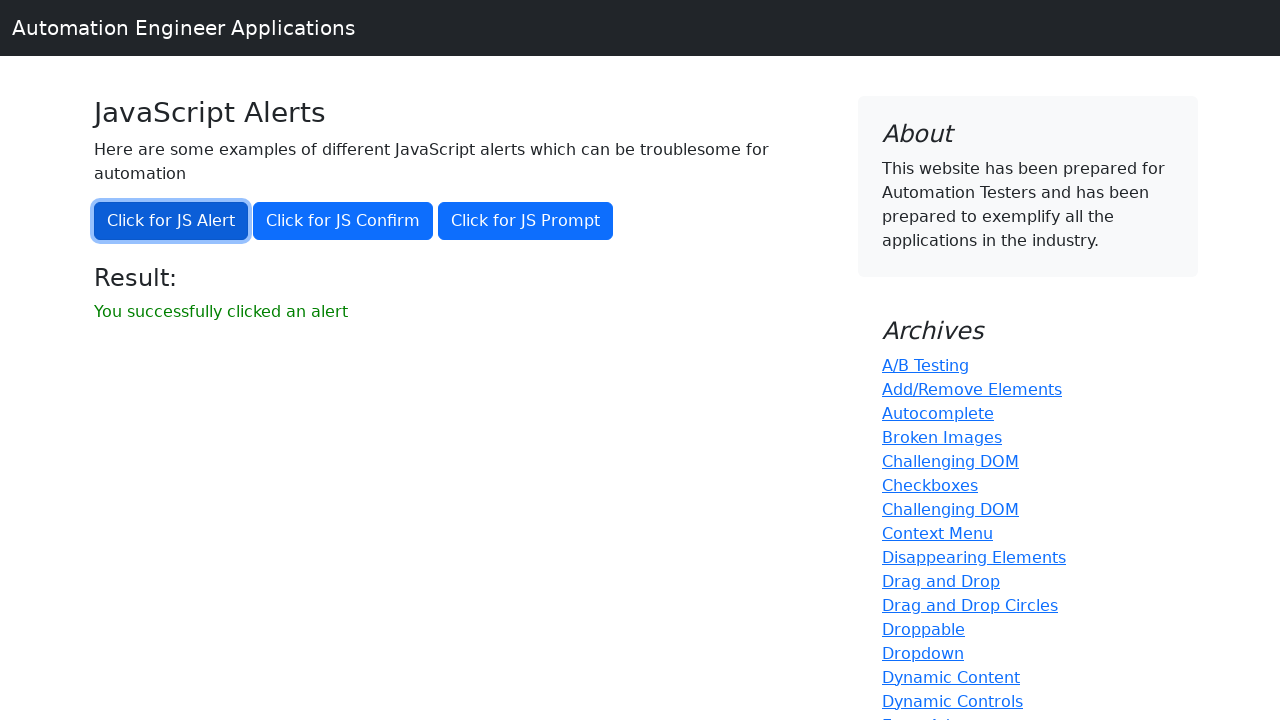

Located result message element
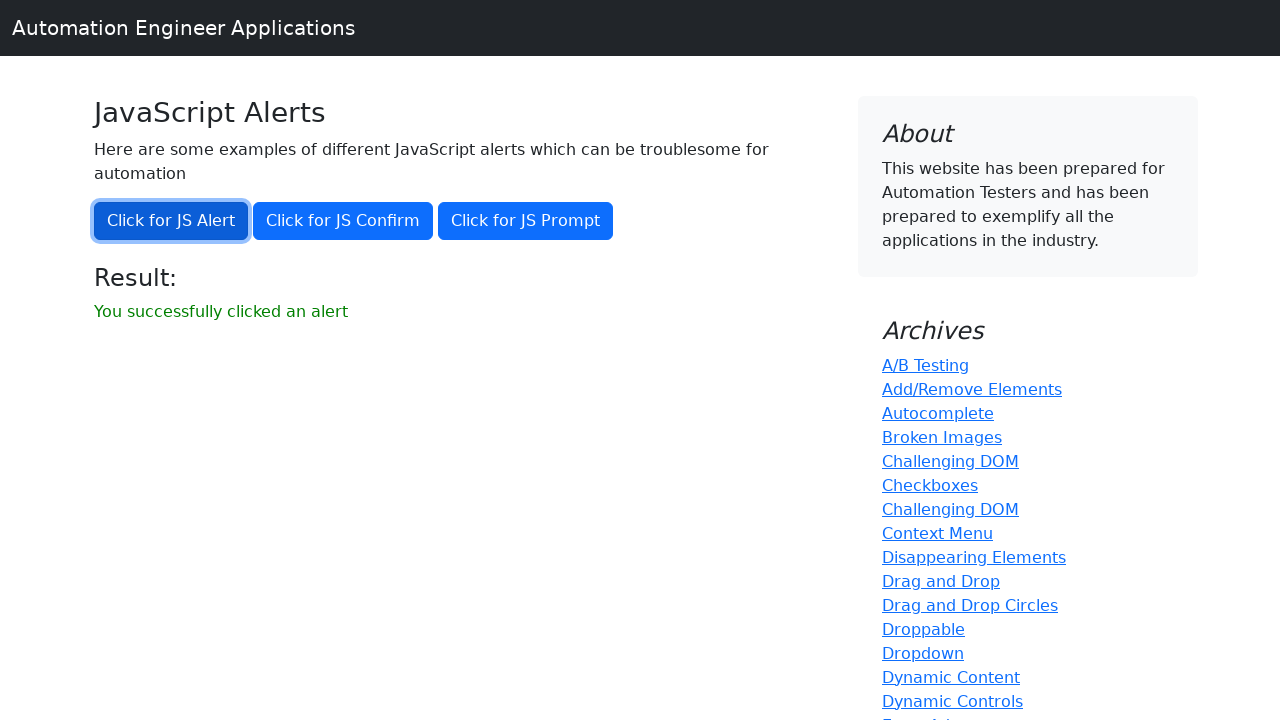

Verified success message 'You successfully clicked an alert' is displayed
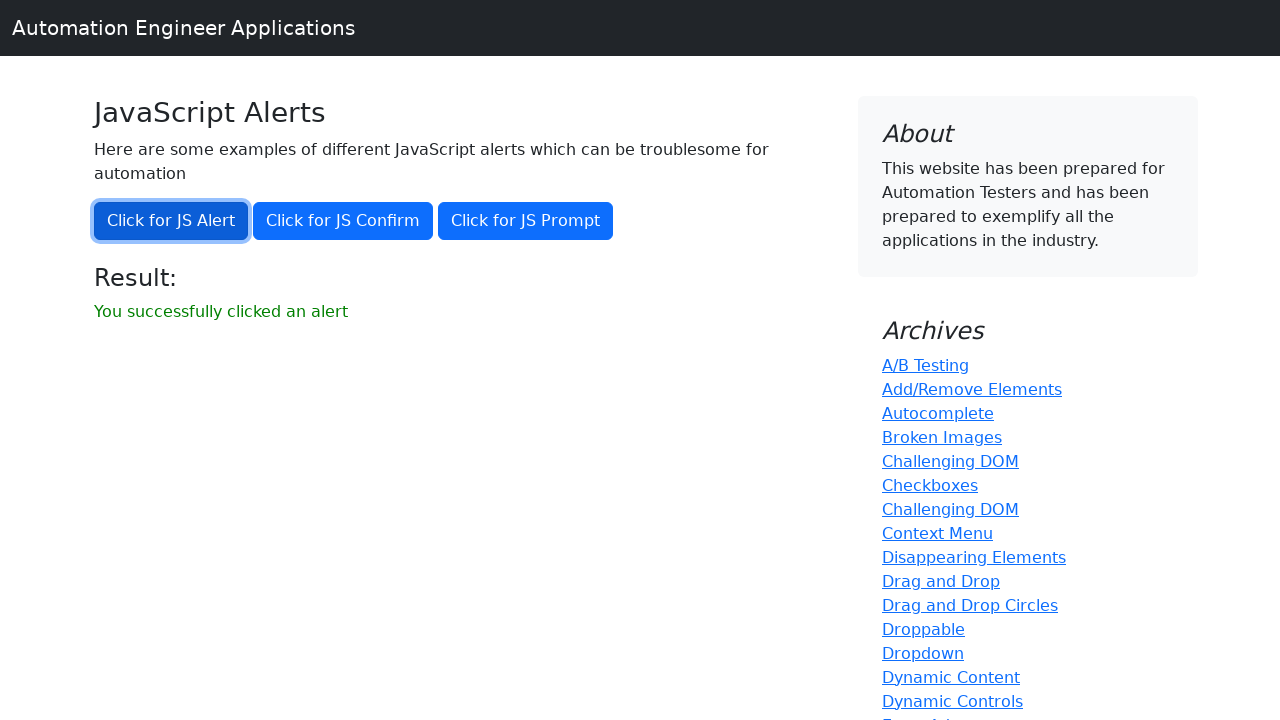

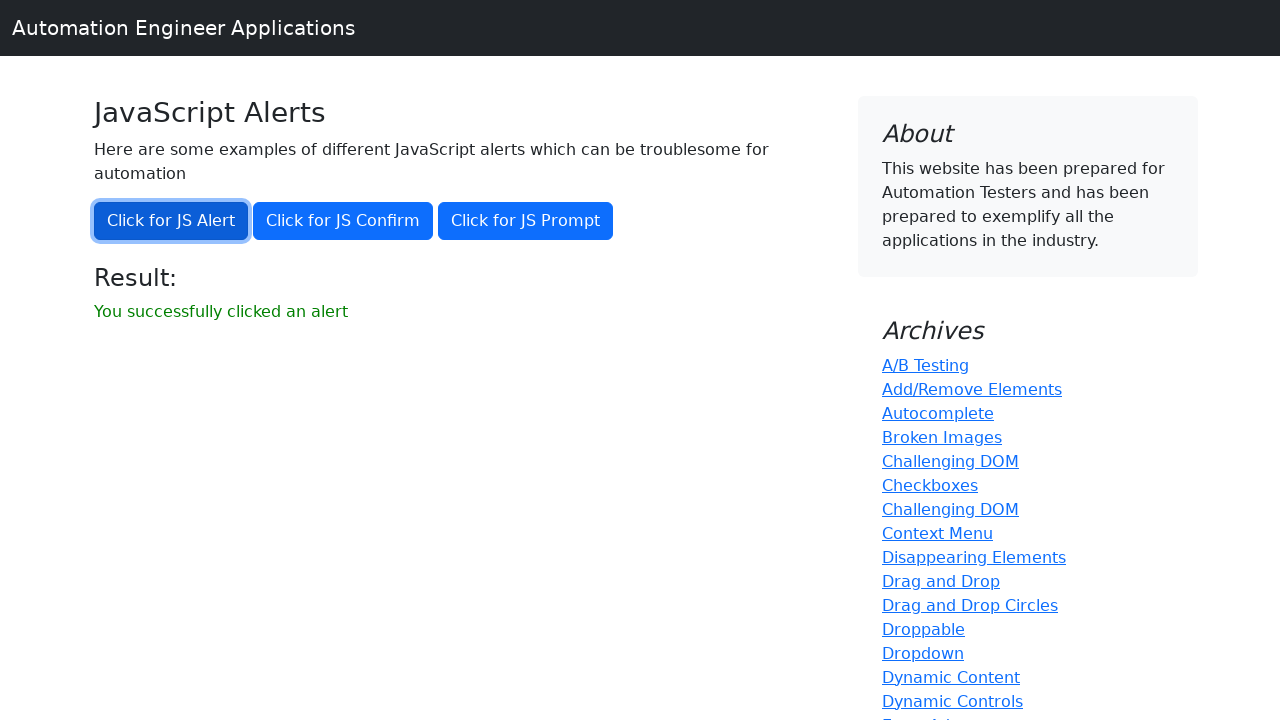